Opens the homepage, maximizes the window, and verifies the page title matches the expected value.

Starting URL: https://bonigarcia.dev/selenium-webdriver-java/

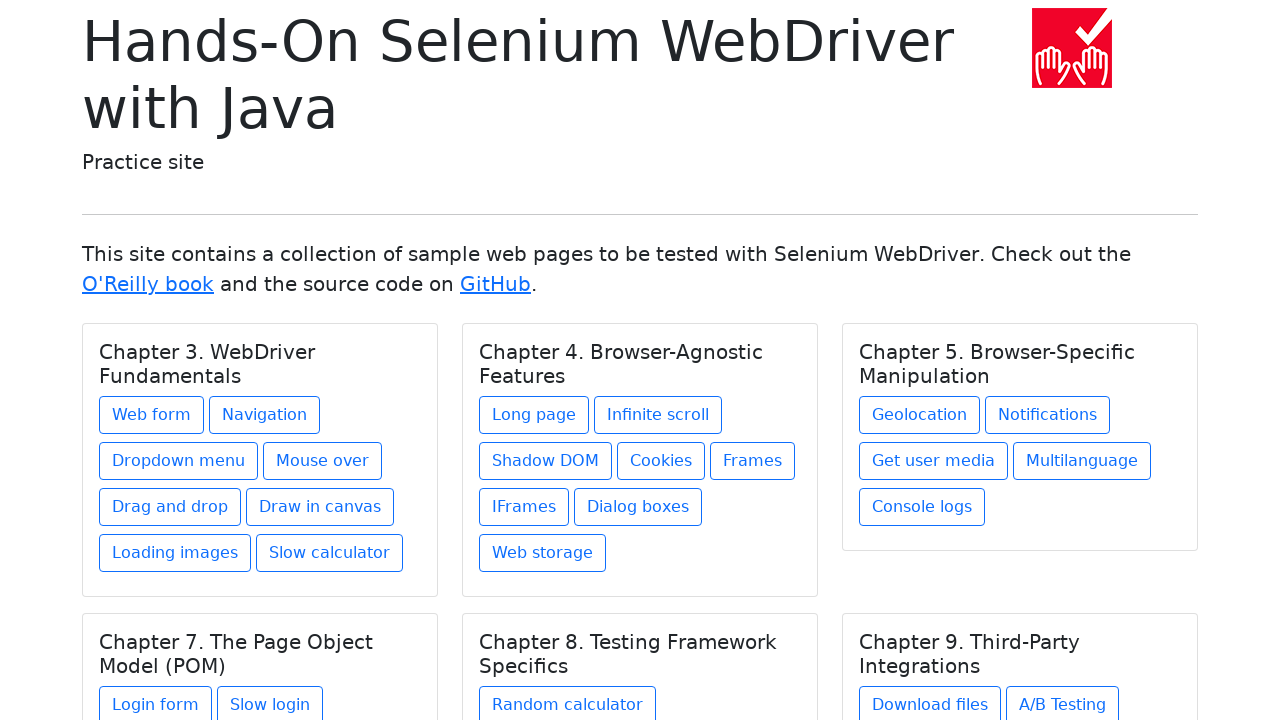

Maximized browser window to 1920x1080
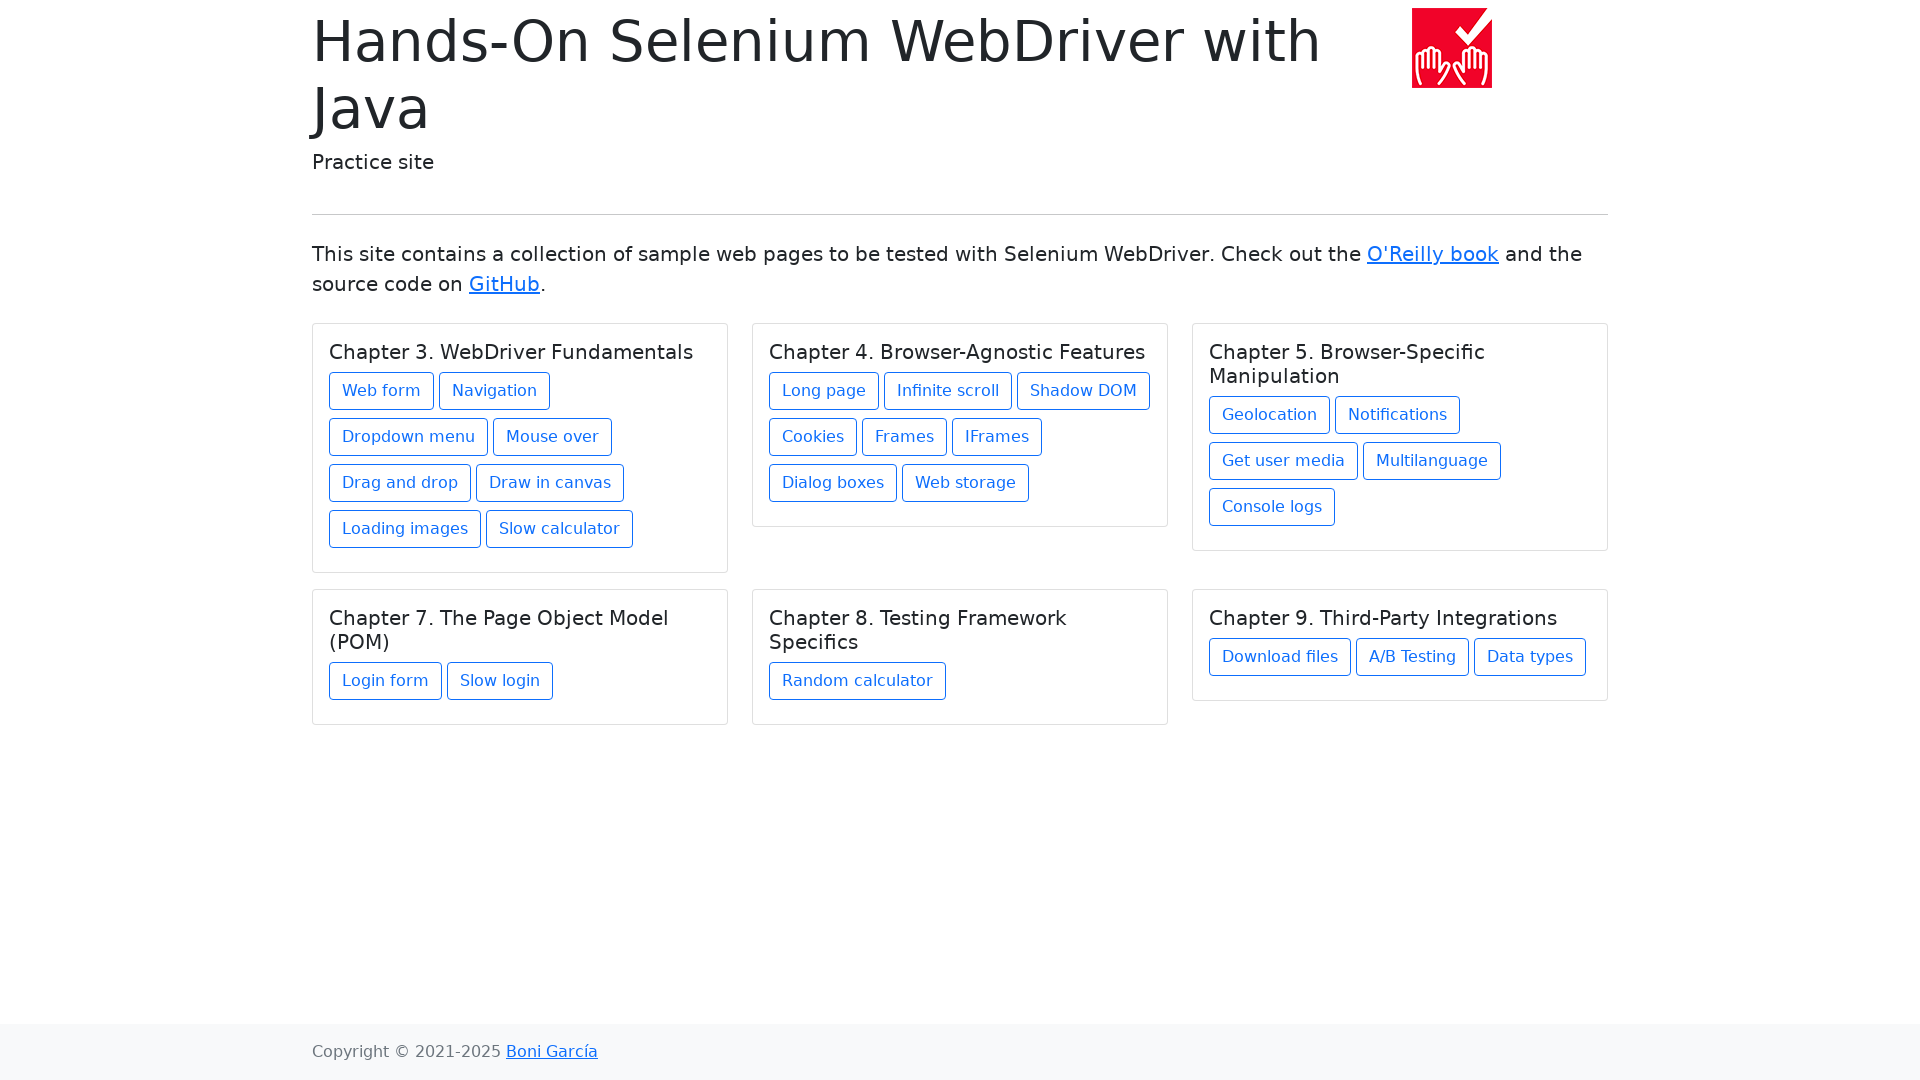

Verified page title matches expected value 'Hands-On Selenium WebDriver with Java'
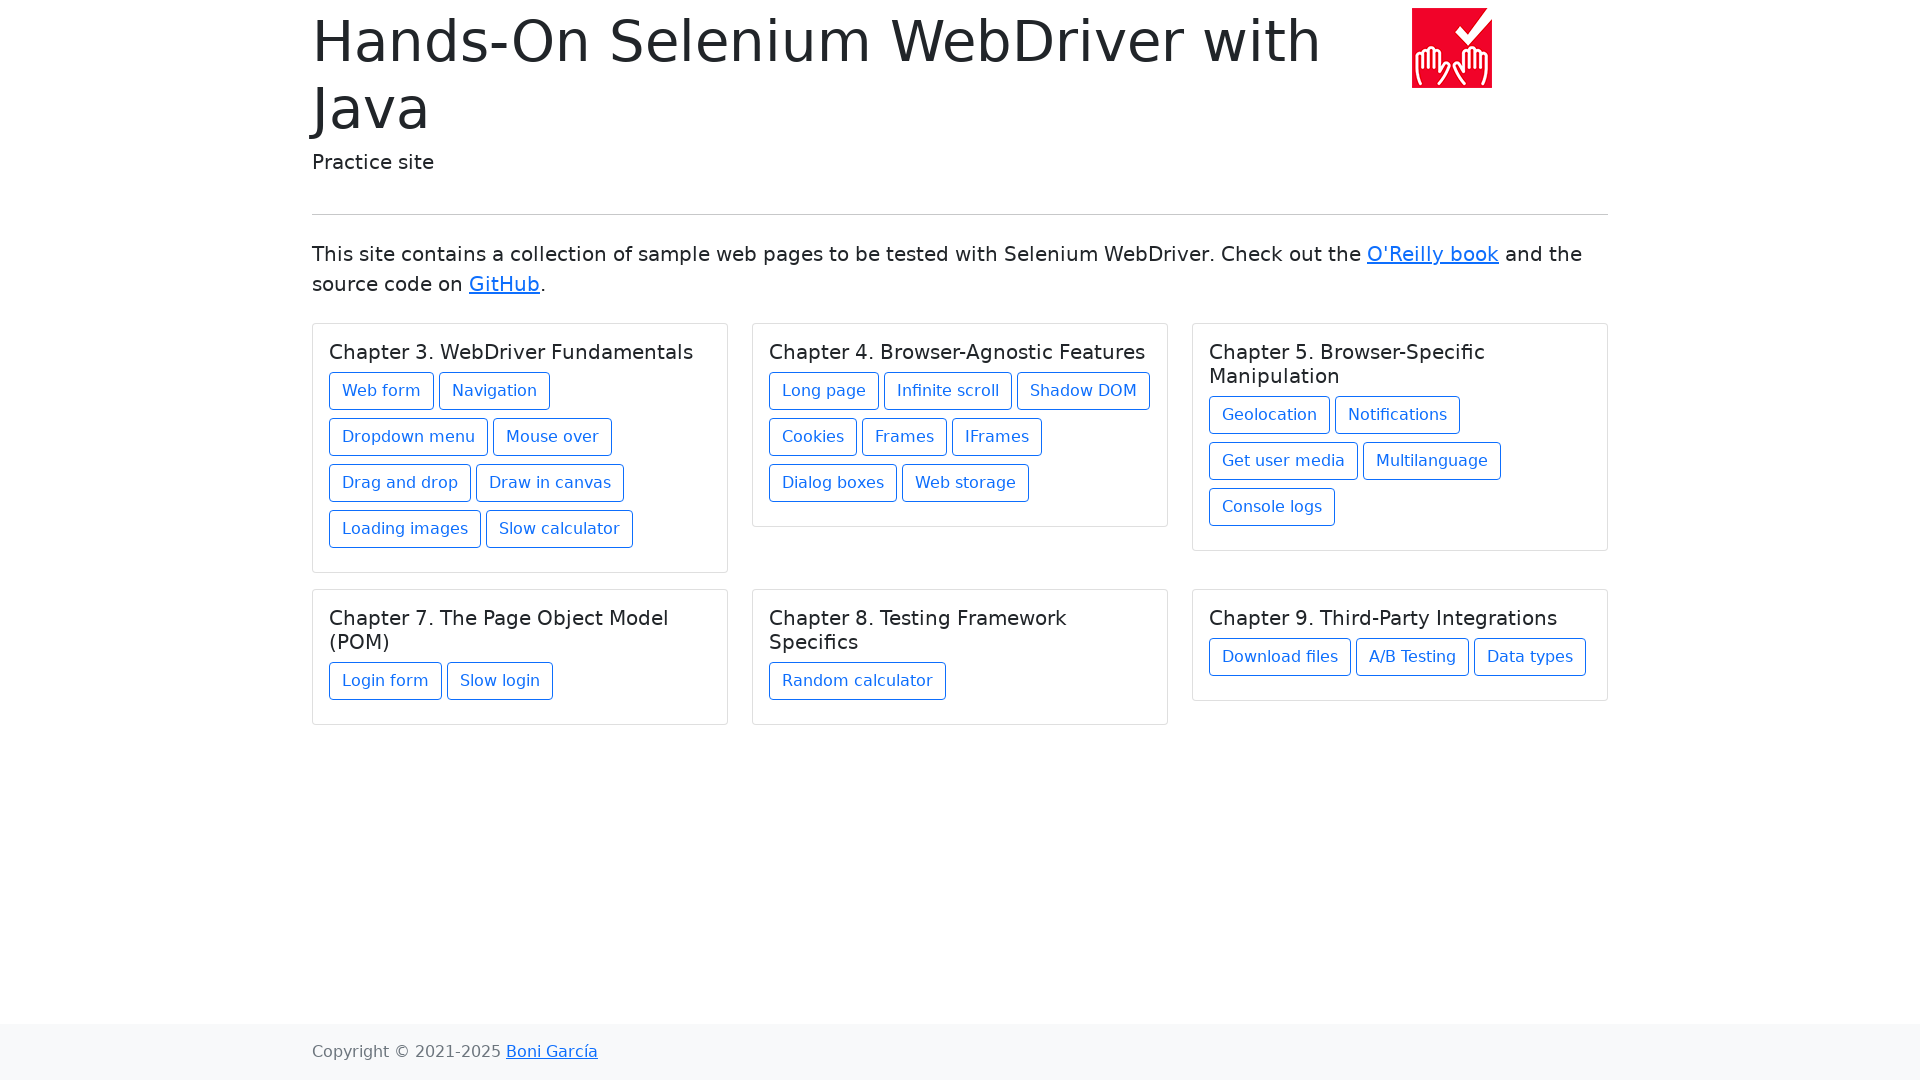

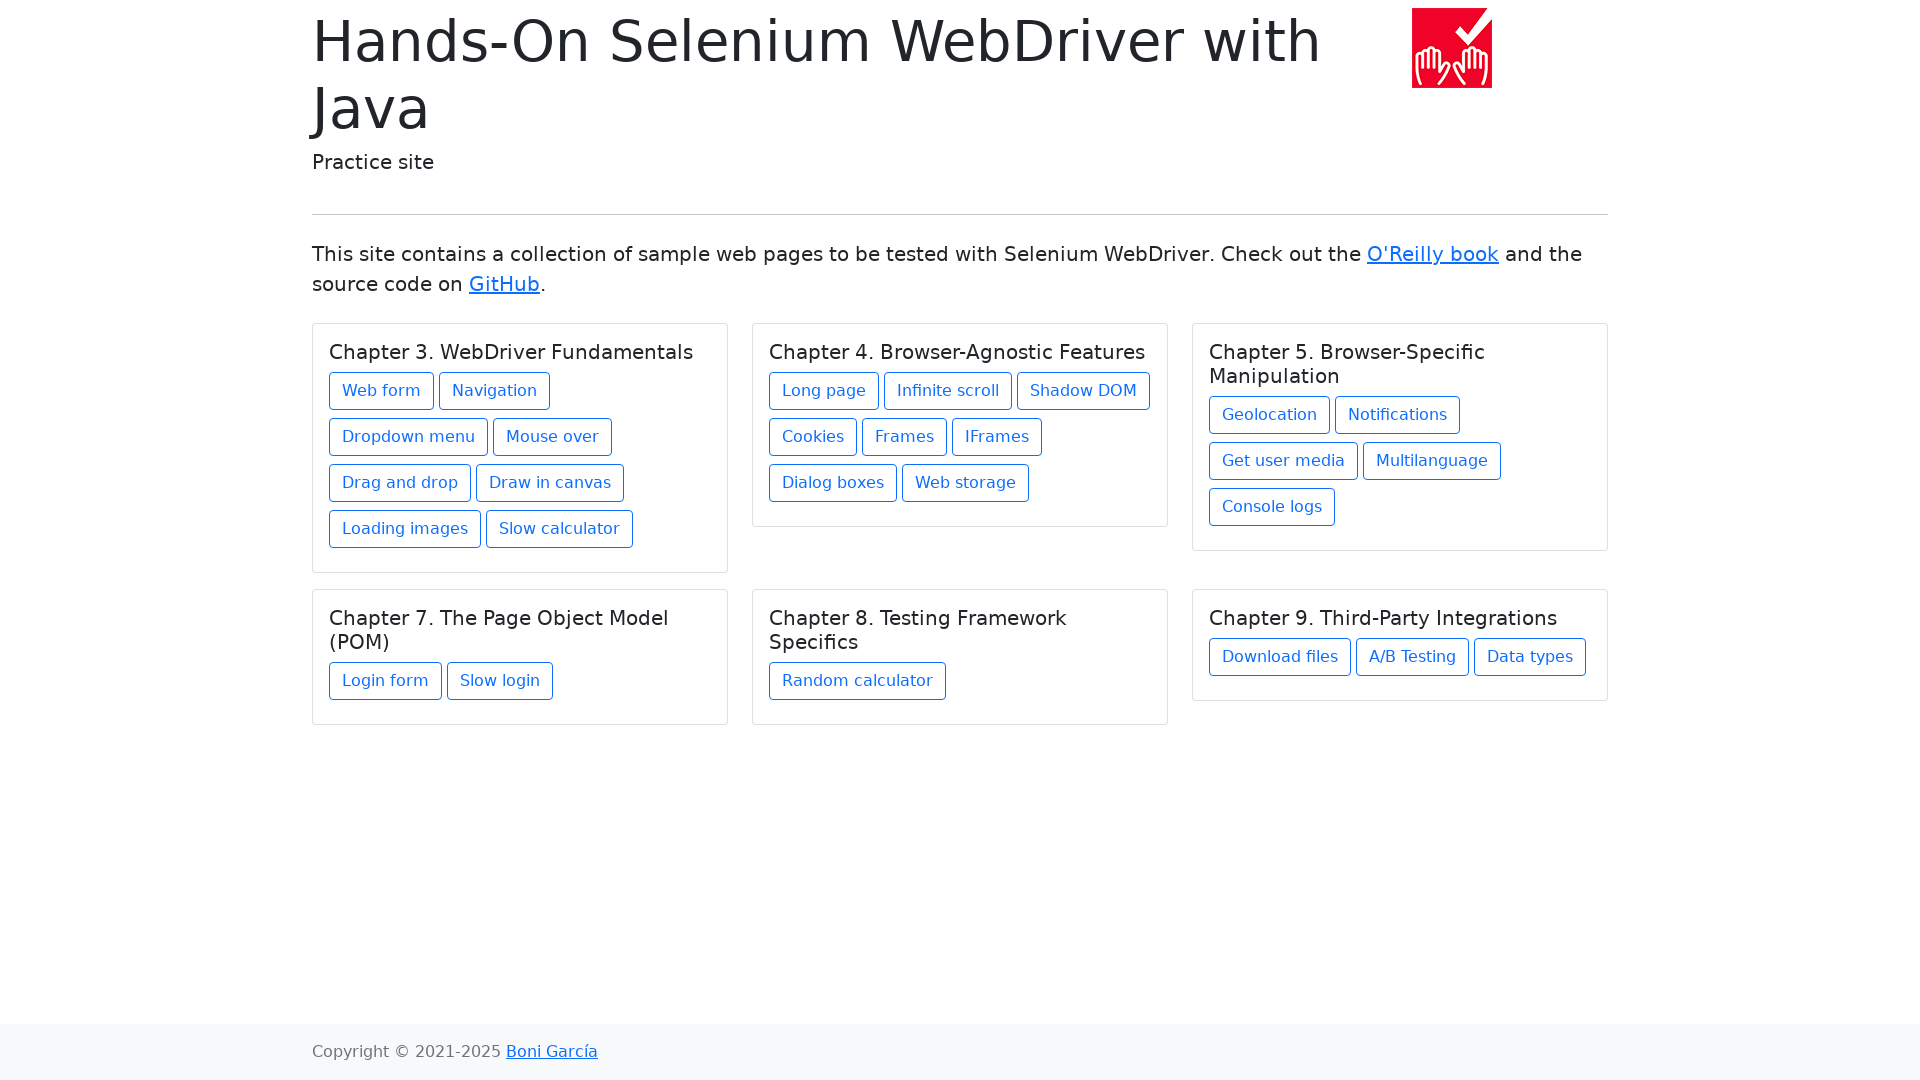